Tests form interactions on DemoQA practice form by filling the last name field, selecting gender radio button, and checking a hobbies checkbox

Starting URL: https://demoqa.com/automation-practice-form

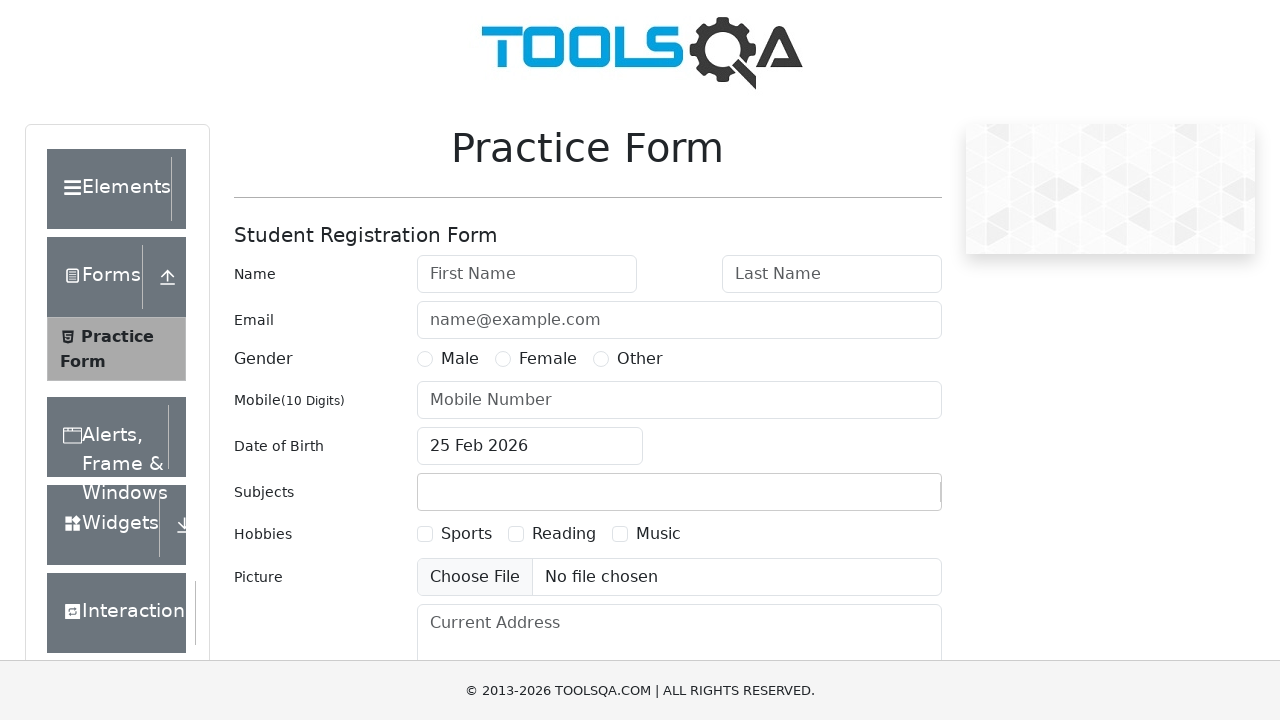

Filled last name field with 'Subrata' on #lastName
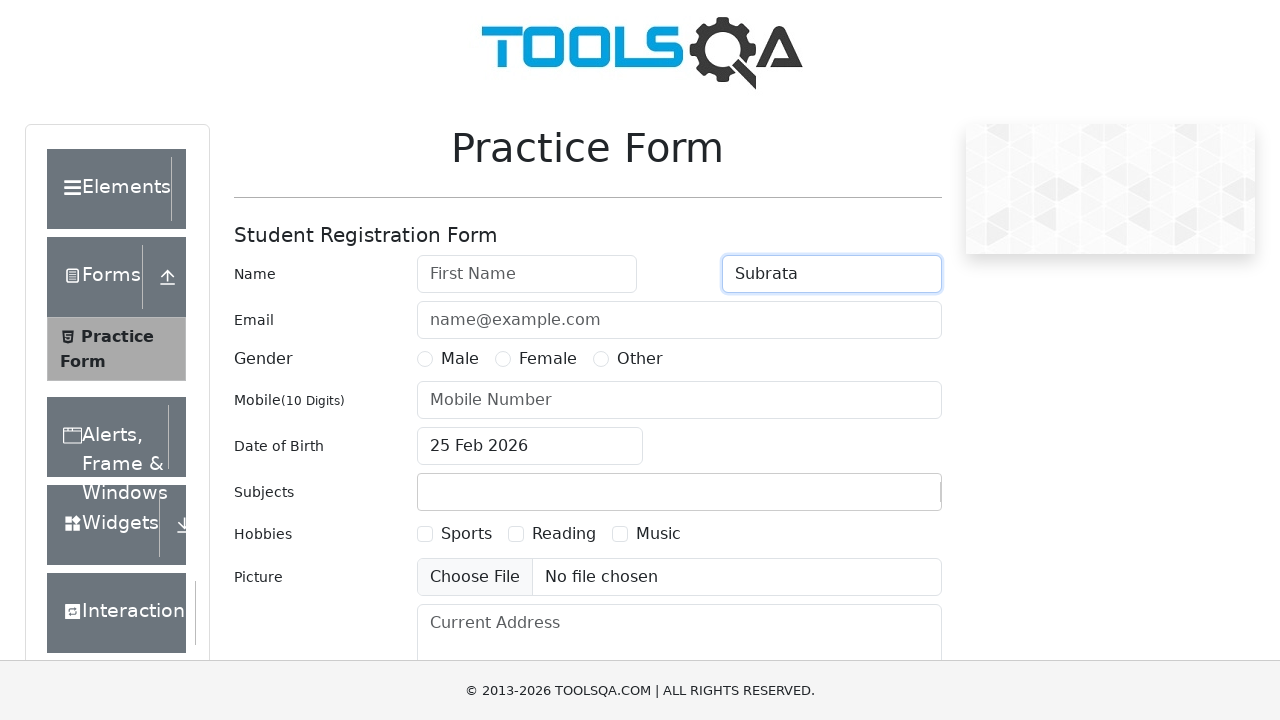

Cleared last name field on #lastName
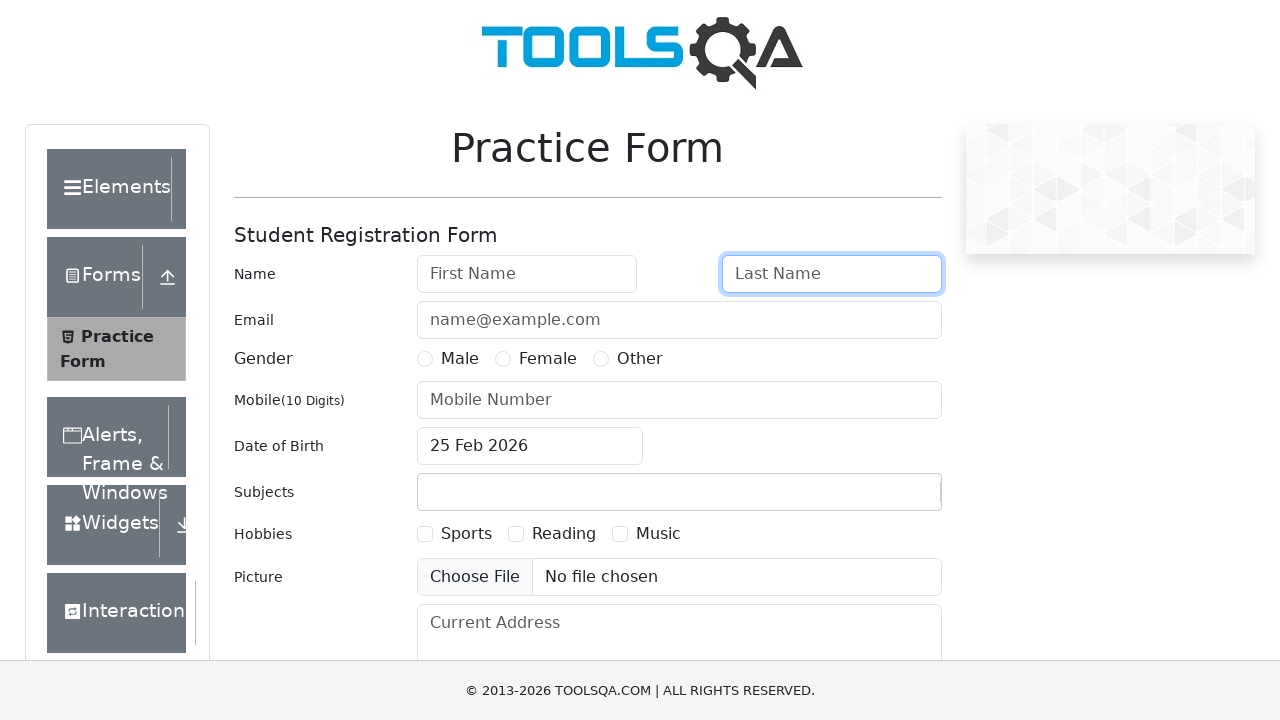

Filled last name field with 'Shuku' on #lastName
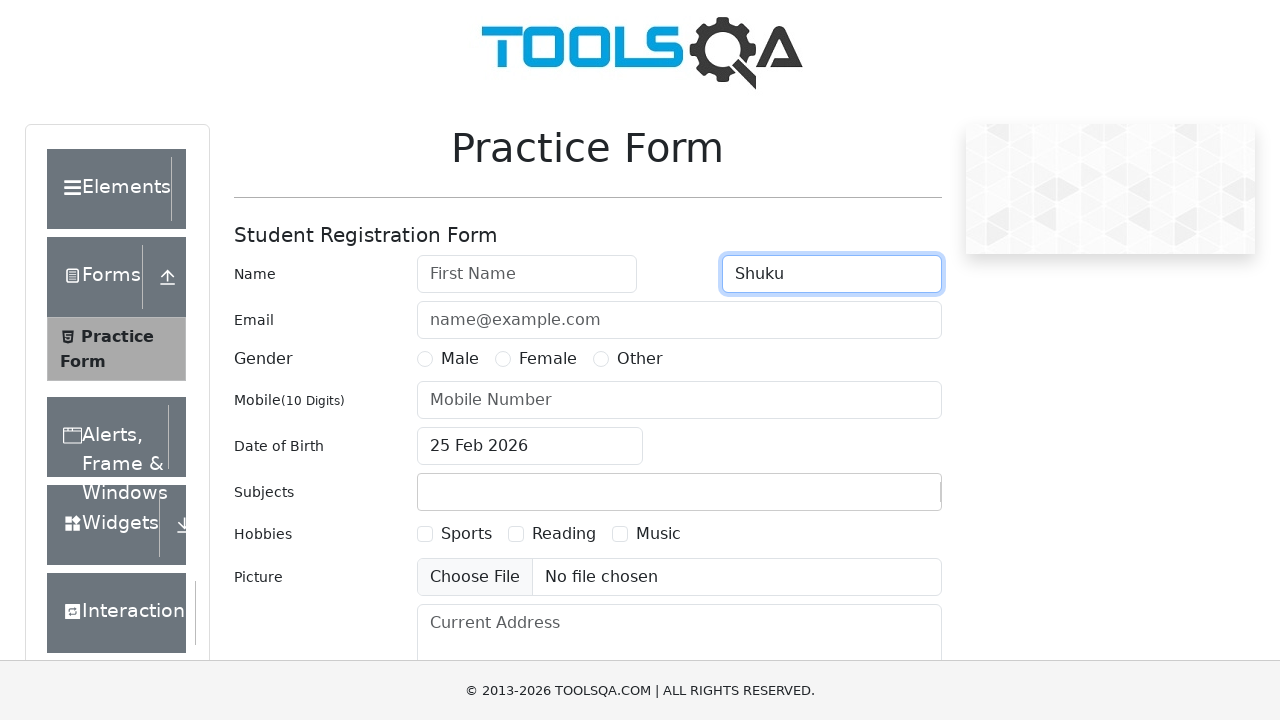

Selected Male gender radio button at (460, 359) on label[for='gender-radio-1']
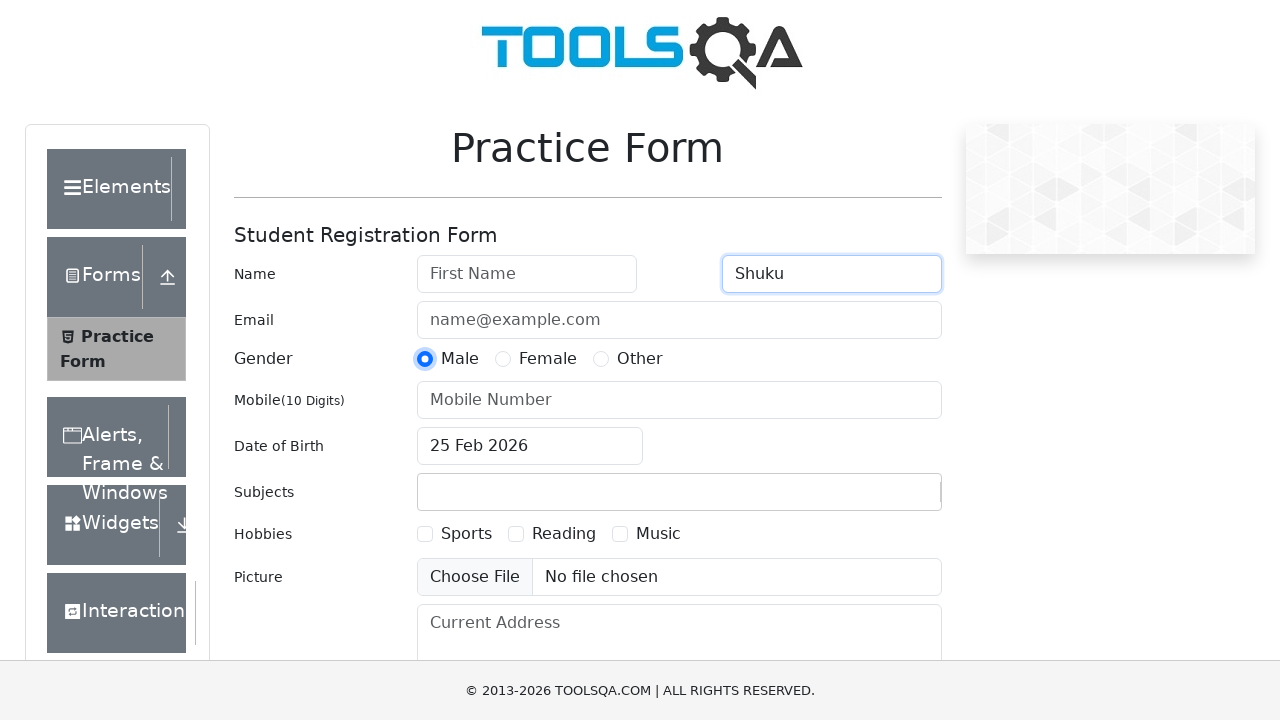

Checked Sports hobbies checkbox at (466, 534) on label[for='hobbies-checkbox-1']
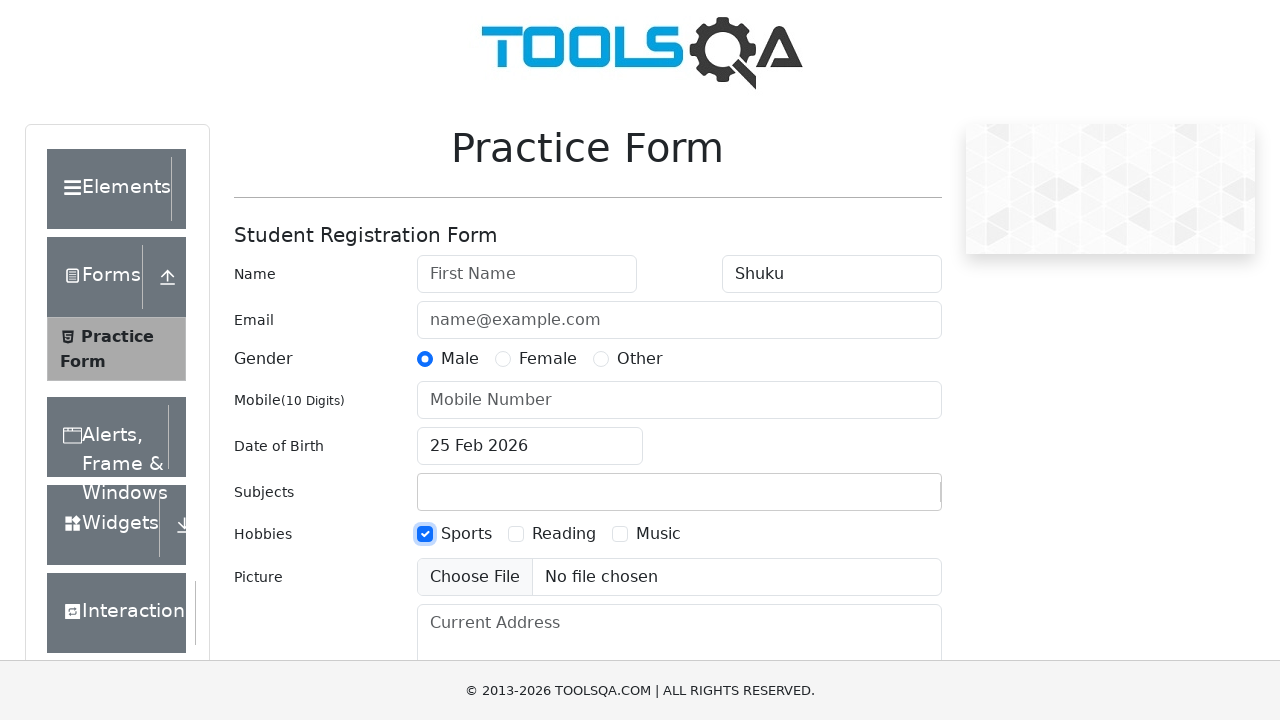

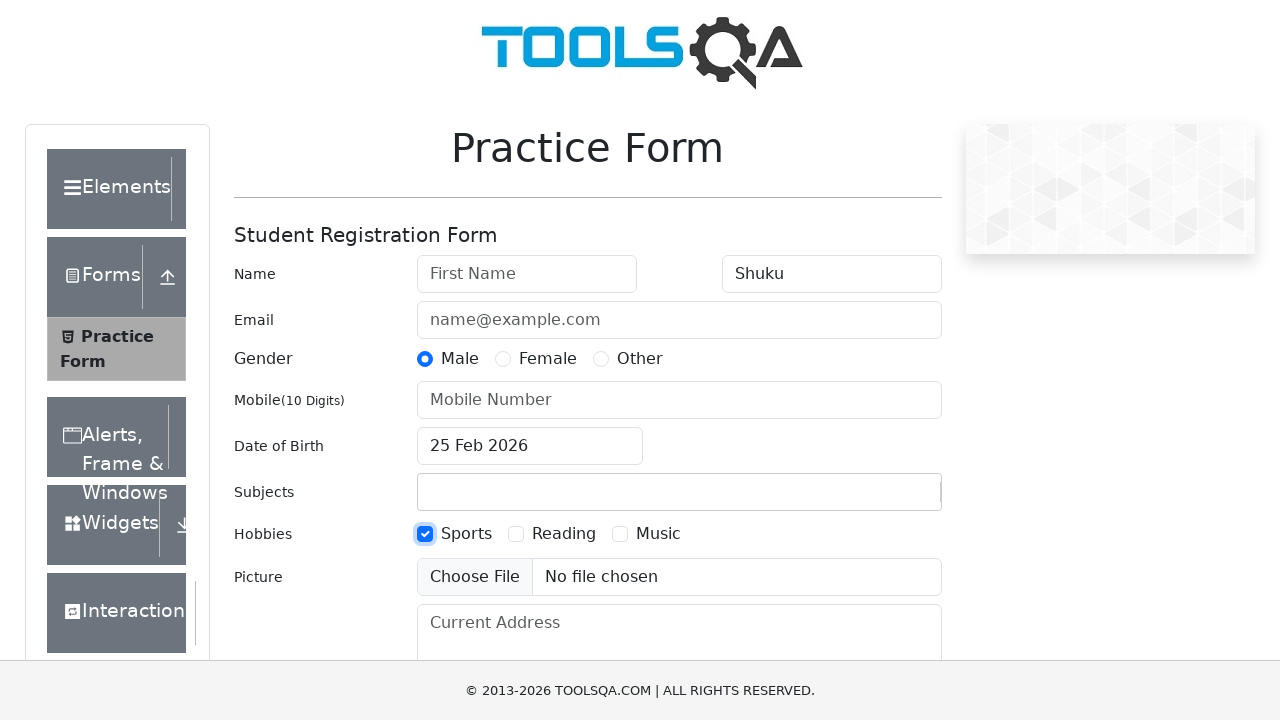